Tests various visibility states of loading indicator and Hello World text during dynamic loading process

Starting URL: http://the-internet.herokuapp.com/dynamic_loading/2

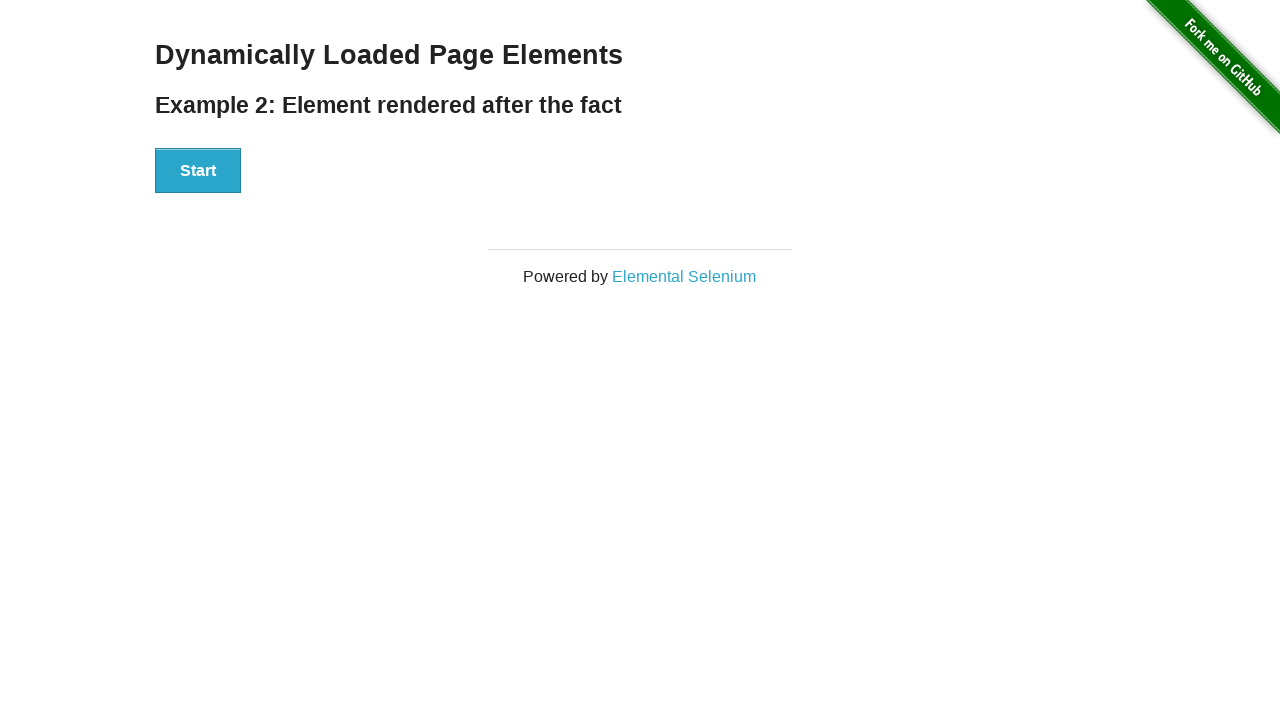

Clicked Start button to initiate dynamic loading process at (198, 171) on xpath=//button[text()='Start']
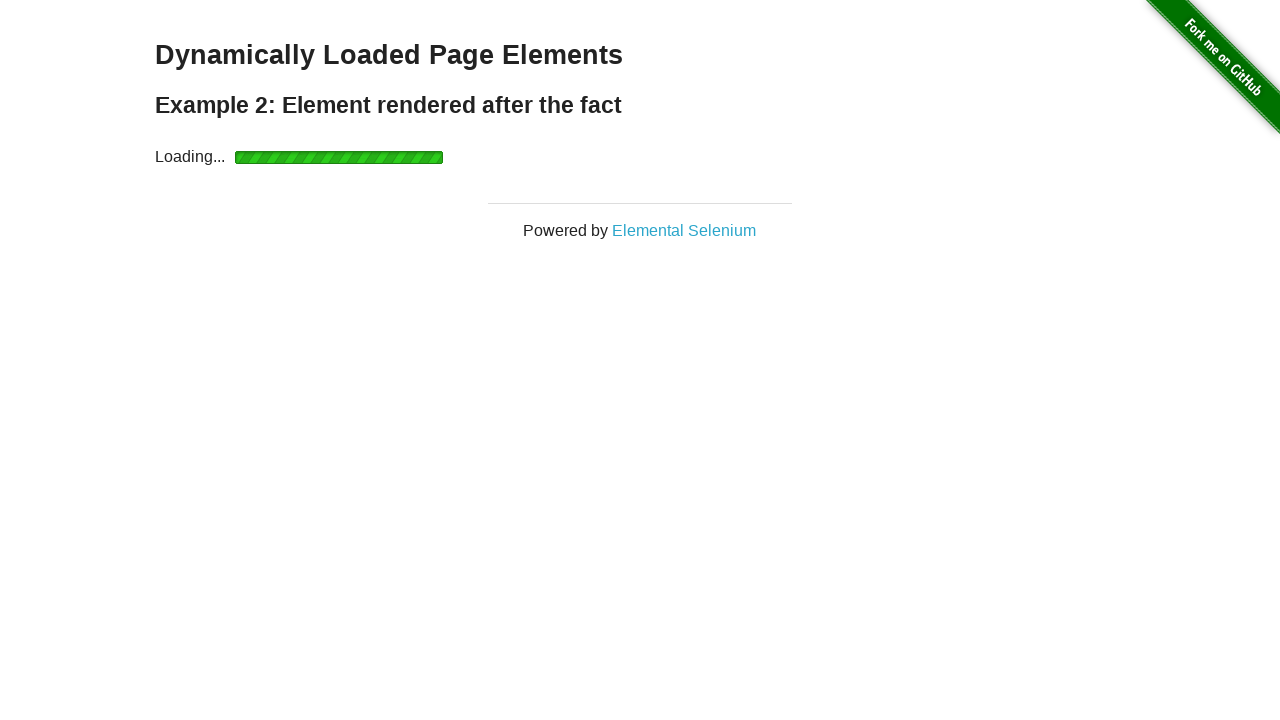

Loading indicator became visible in DOM
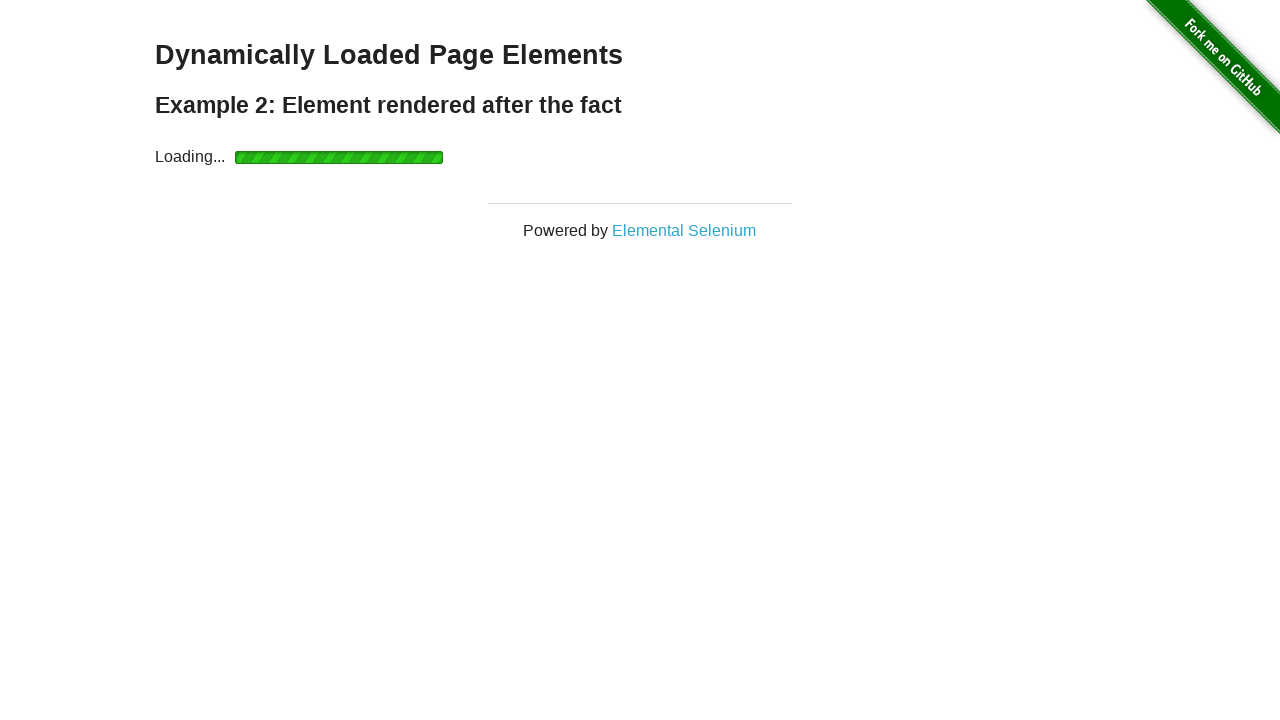

Hello World text became visible after loading completed
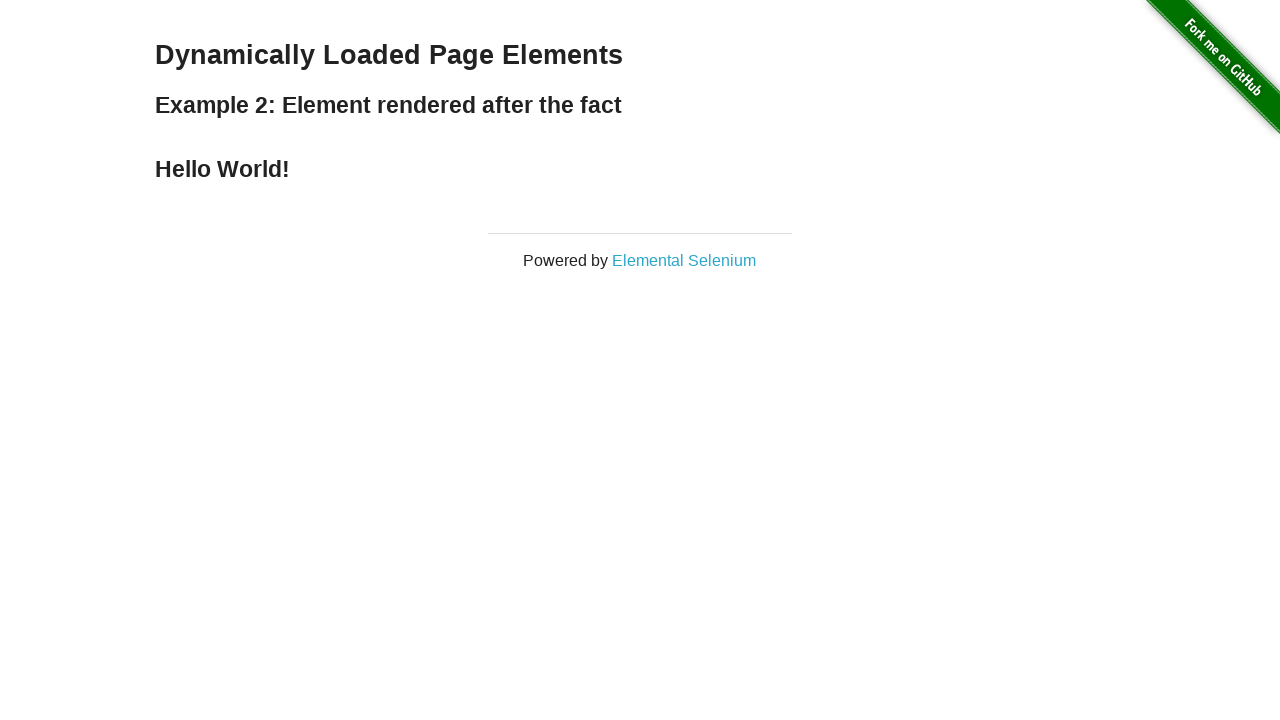

Loading indicator became invisible/hidden in DOM
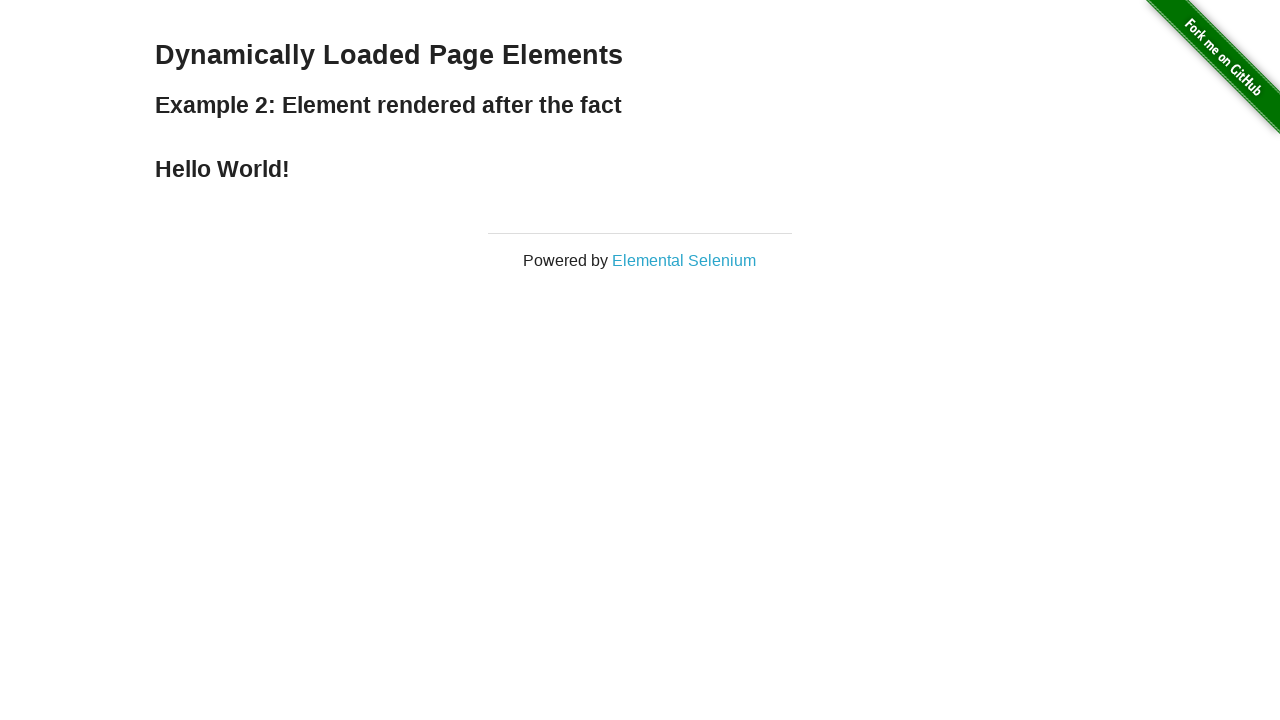

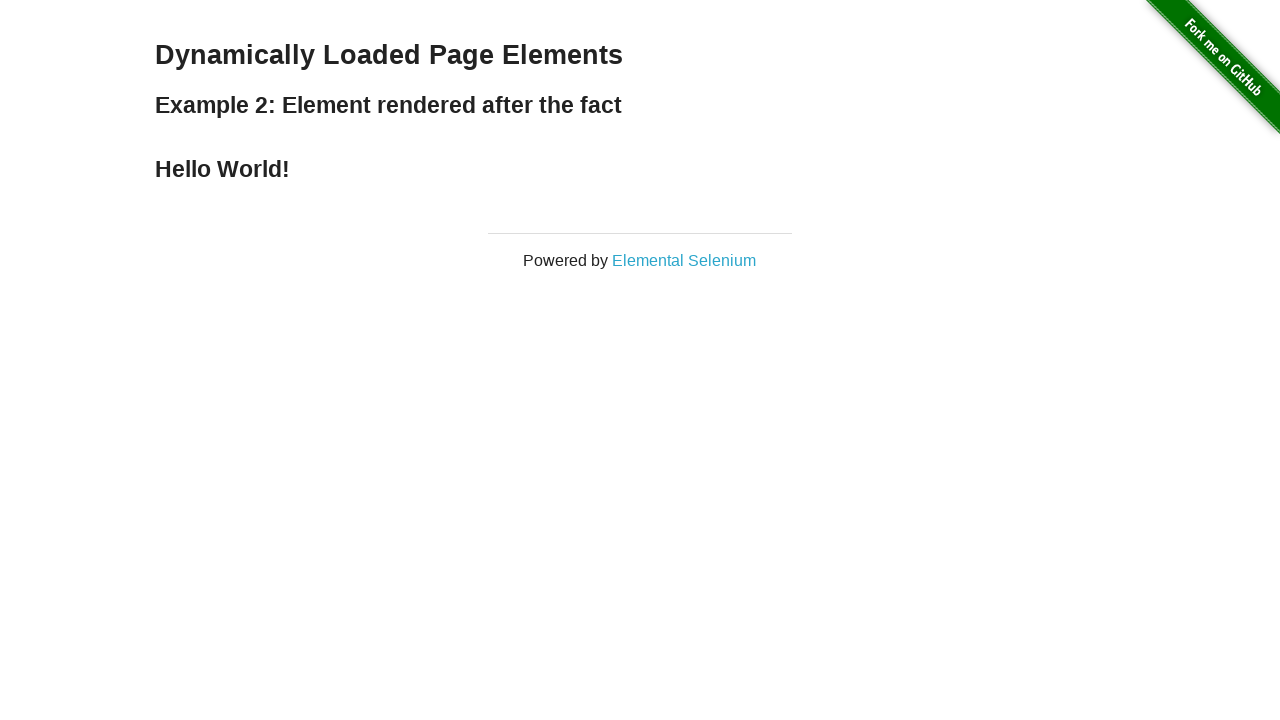